Tests date picker functionality by opening the date picker, navigating to a specific year (2027) using the arrow up button, and selecting a specific month (September)

Starting URL: https://only-testing-blog.blogspot.com/2025/04/alert-dialogs.html

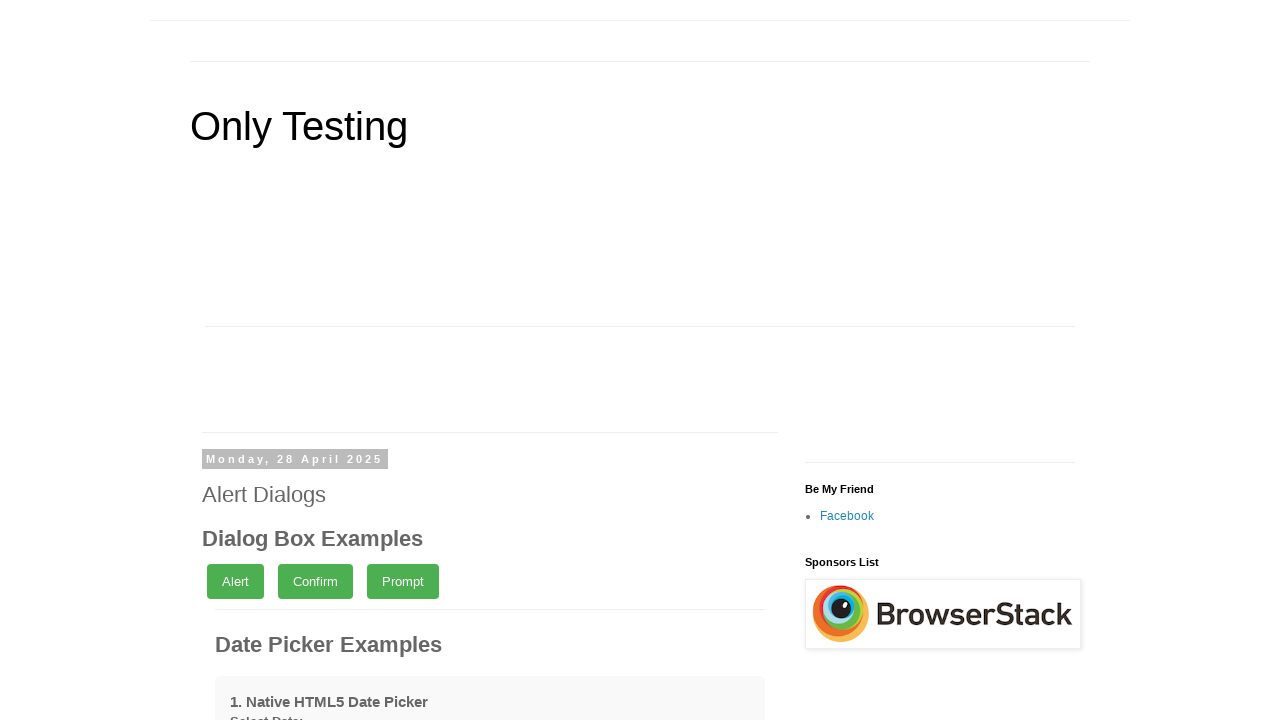

Clicked on date input field to open date picker at (324, 360) on .flatpickr-input
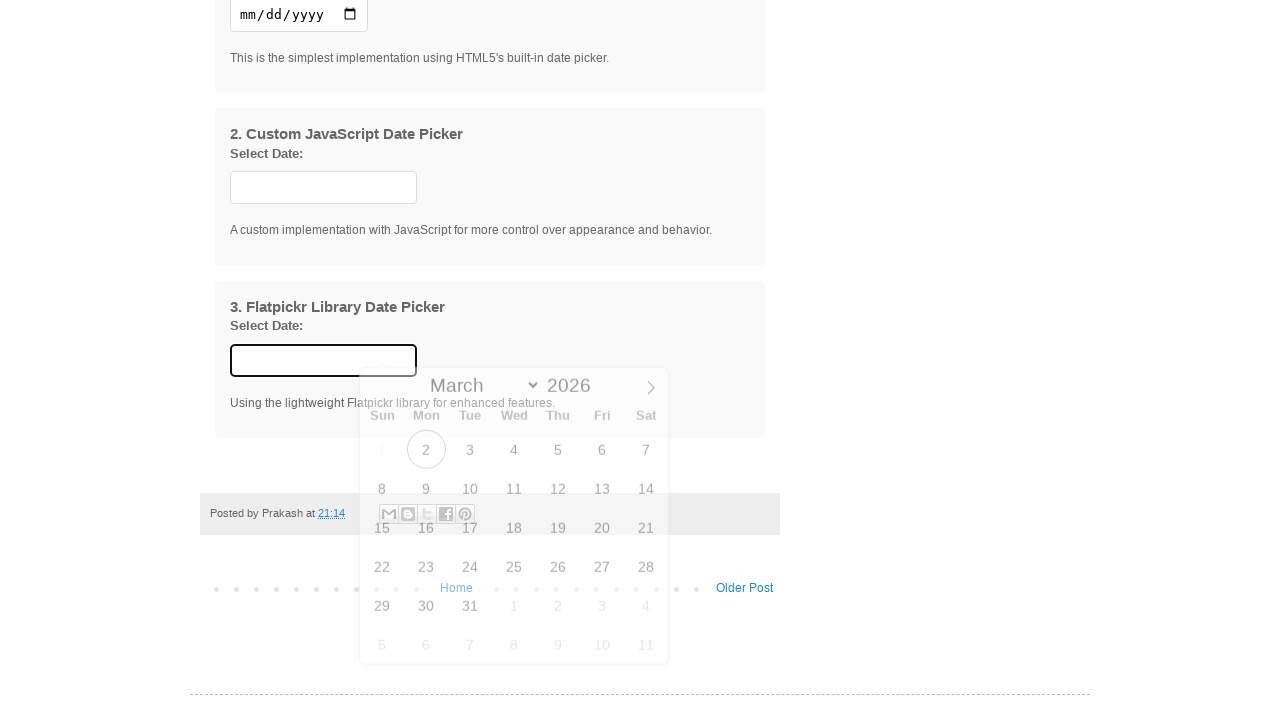

Clicked arrow up button to navigate to next year at (600, 6) on .arrowUp
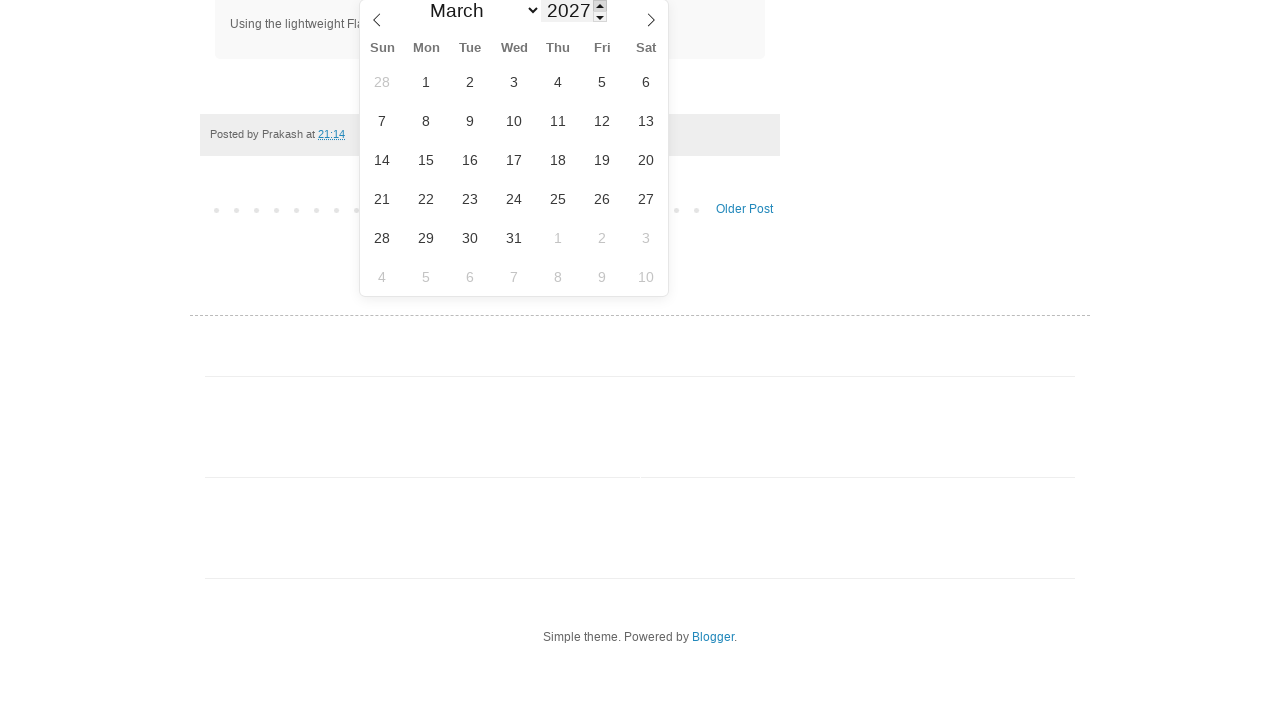

Waited 1 second for year navigation animation
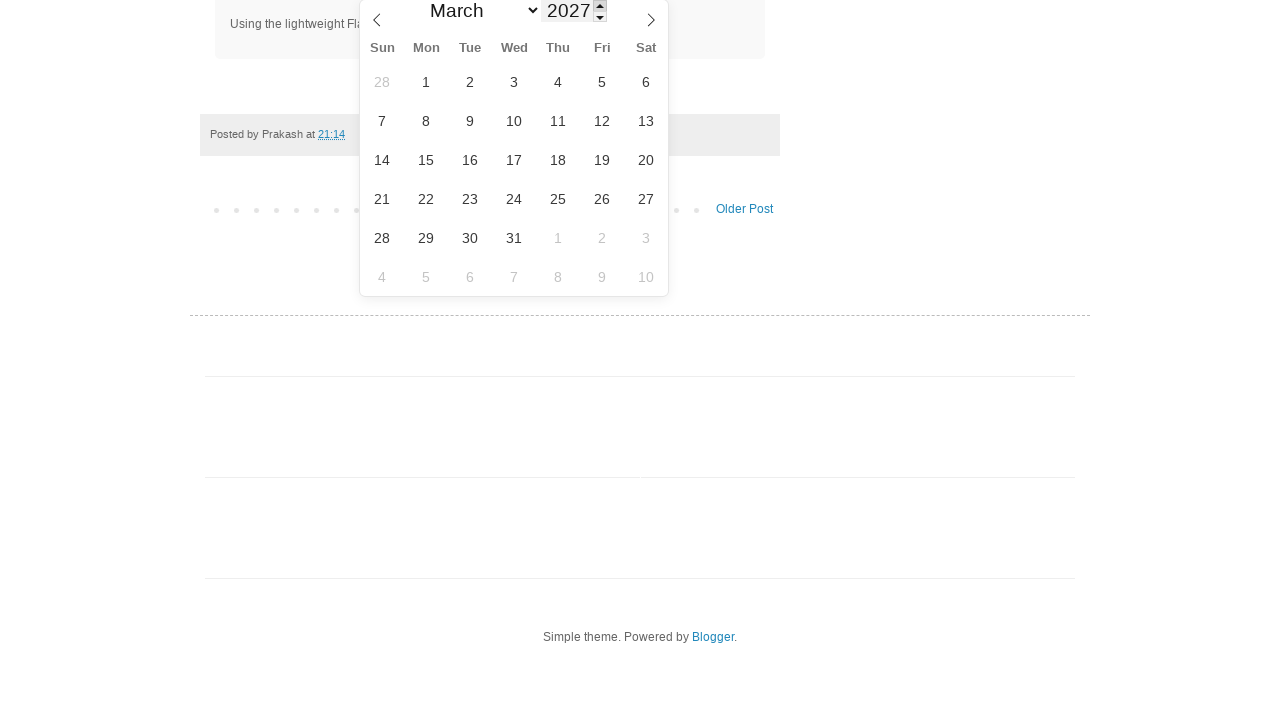

Selected September from month dropdown on internal:label="Month"i
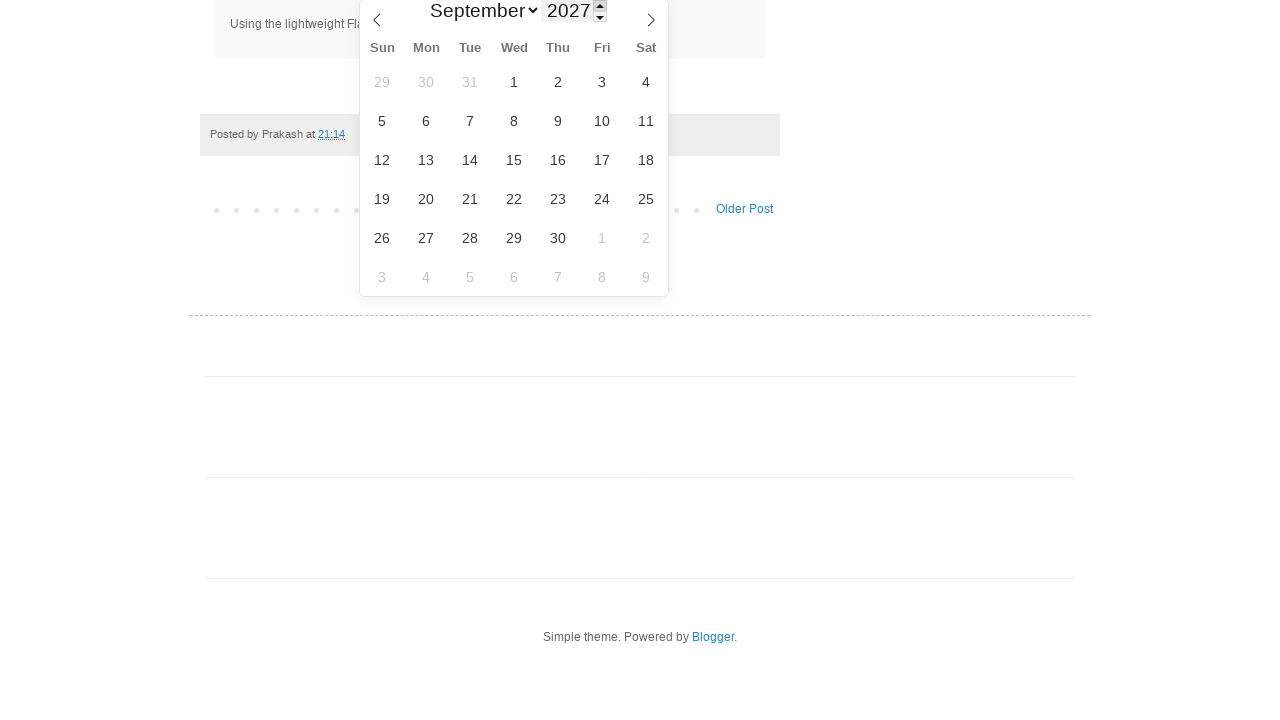

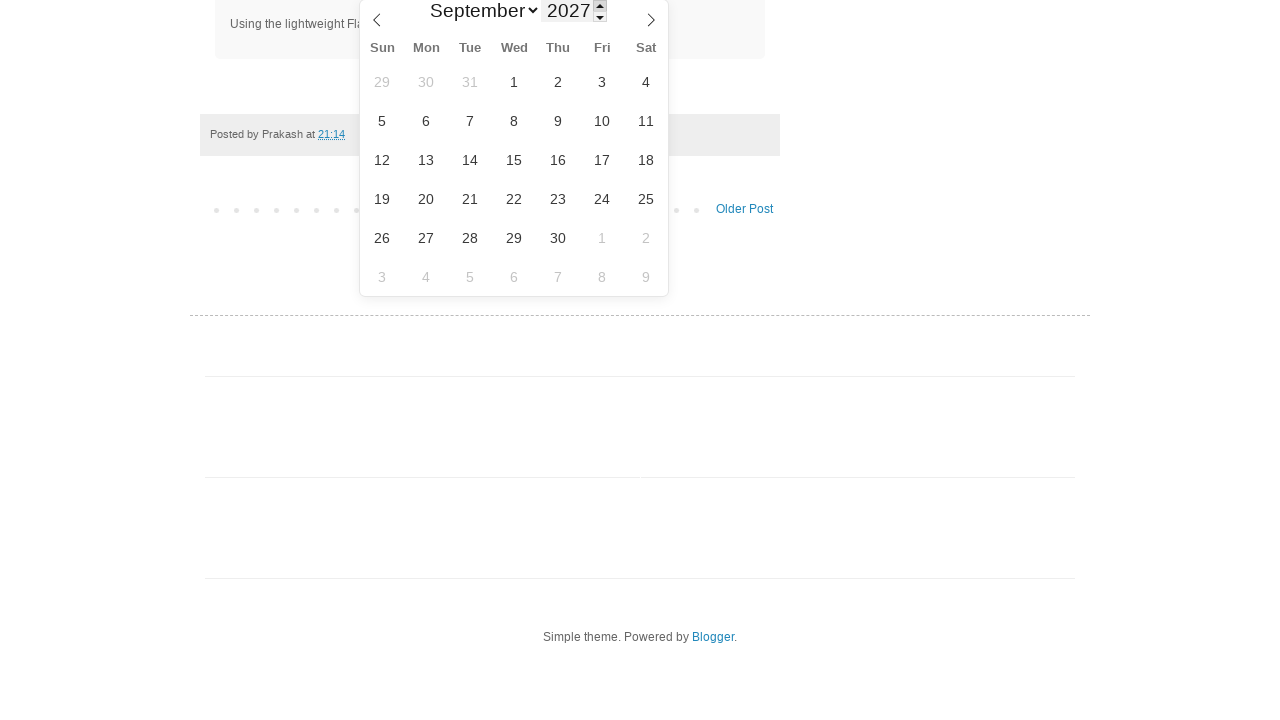